Tests creating a new paste on Pastebin by filling in the paste content text area, entering a paste name/title, and clicking the create button.

Starting URL: https://pastebin.com

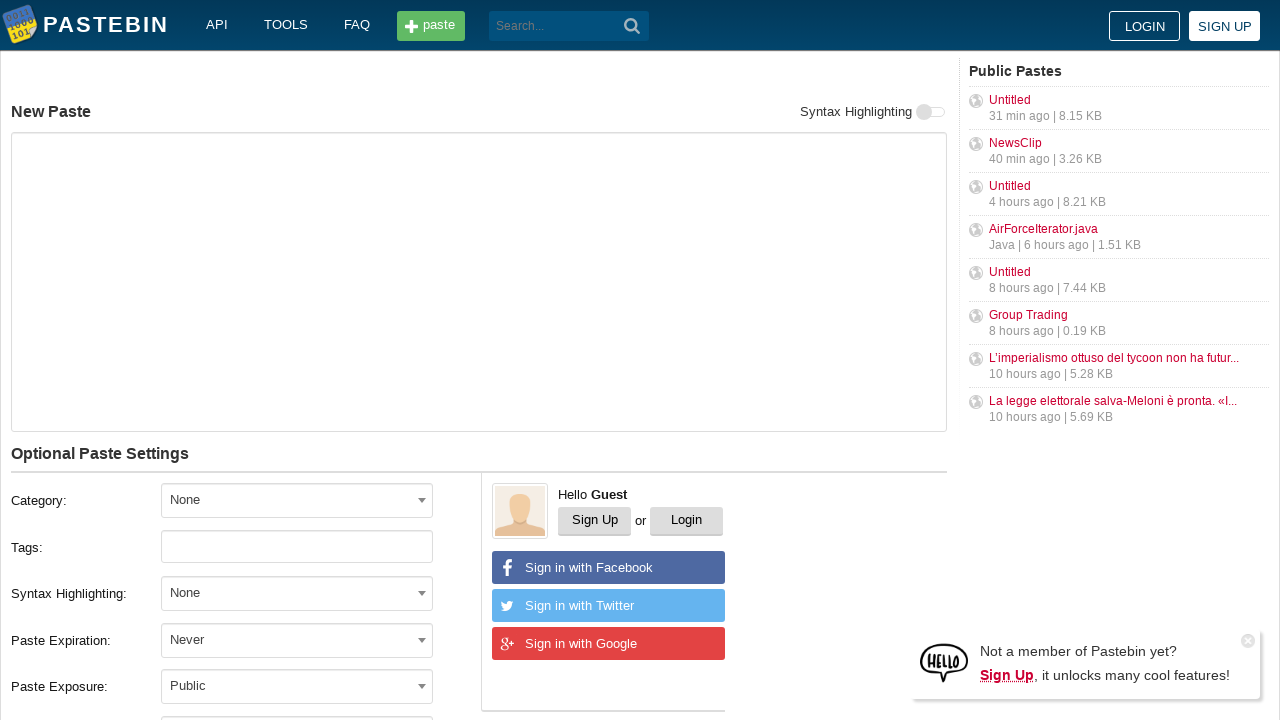

Paste text area loaded
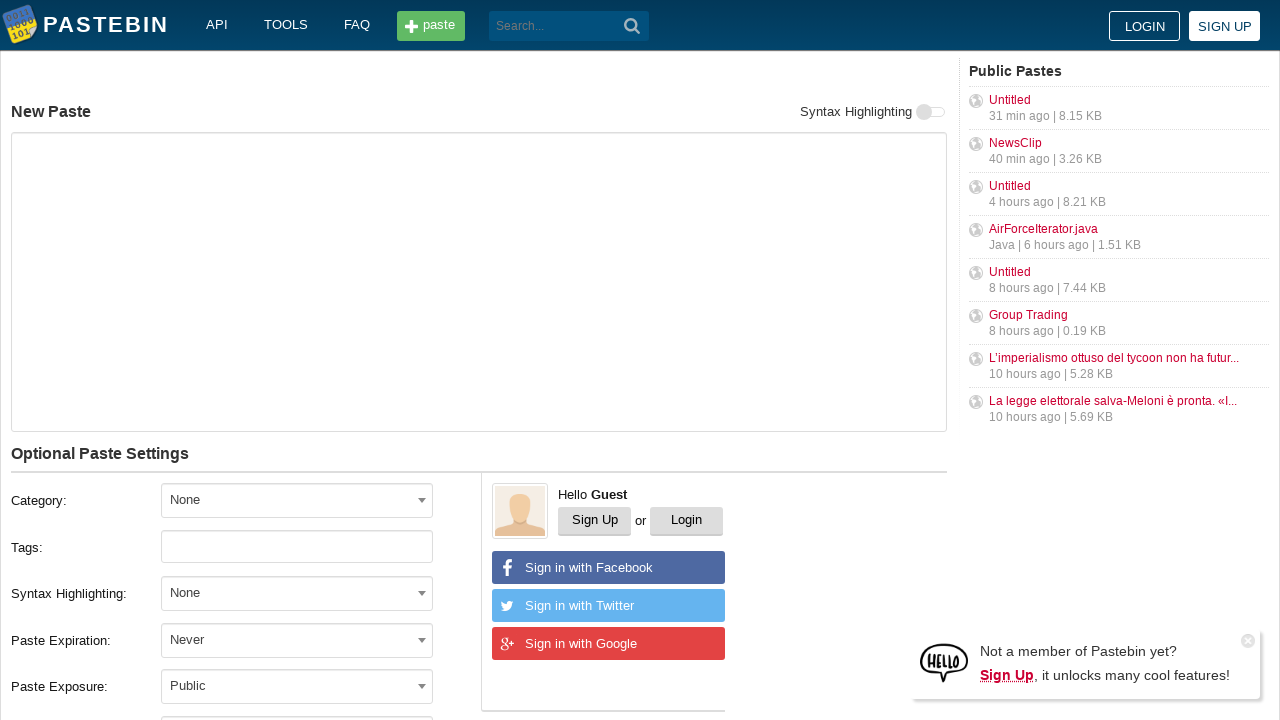

Filled paste content with 'Hello from WebDriver' on #postform-text
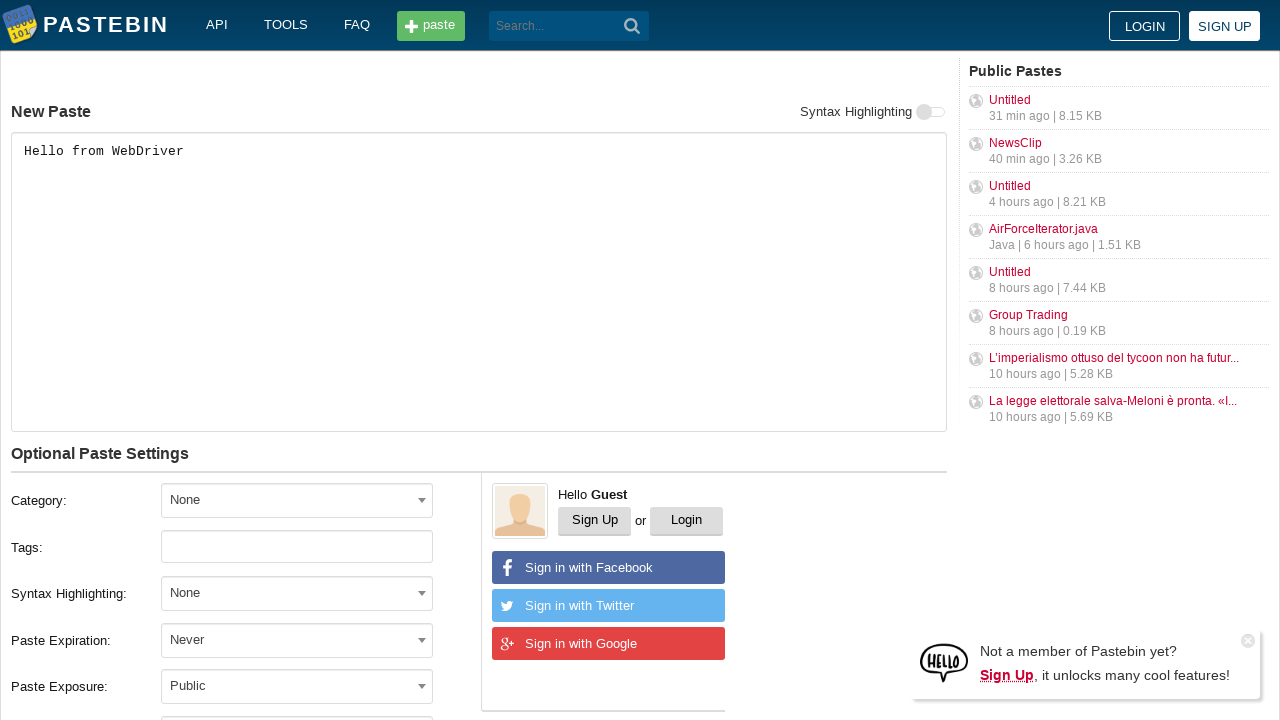

Paste name input field loaded
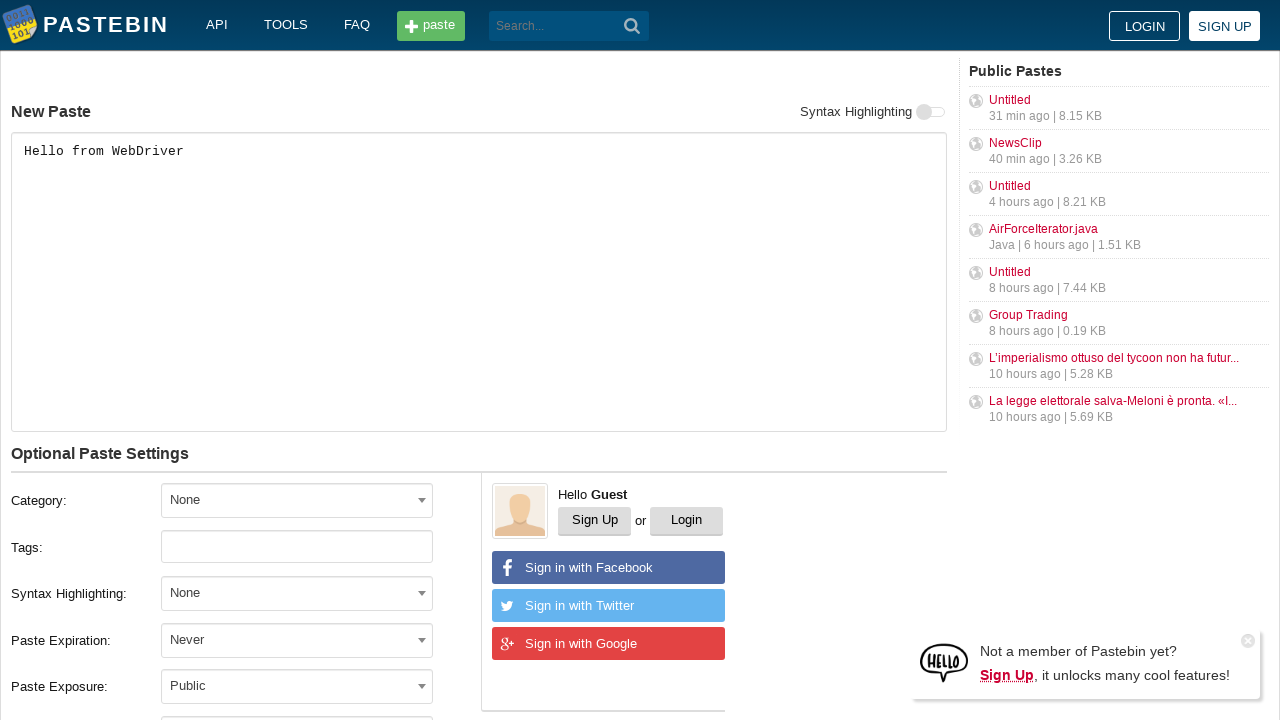

Filled paste name with 'helloweb' on #postform-name
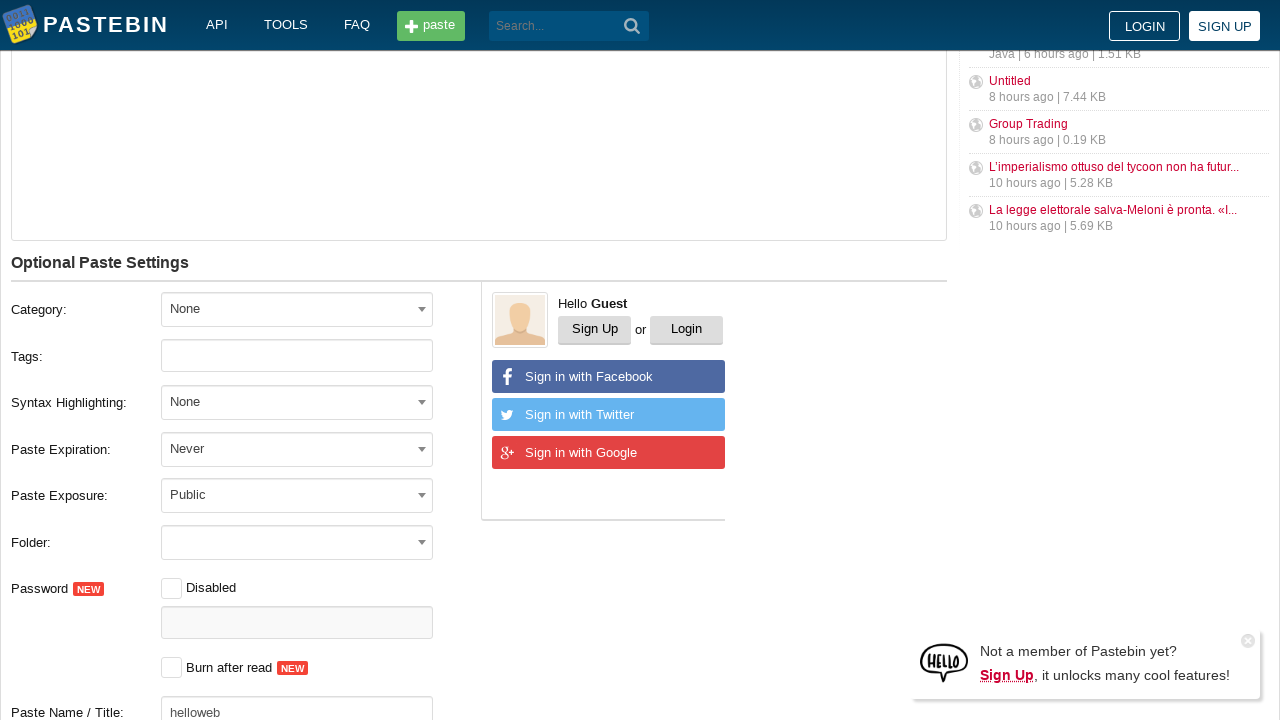

Clicked 'Create New Paste' button to submit the paste at (240, 400) on button:has-text('Create New Paste')
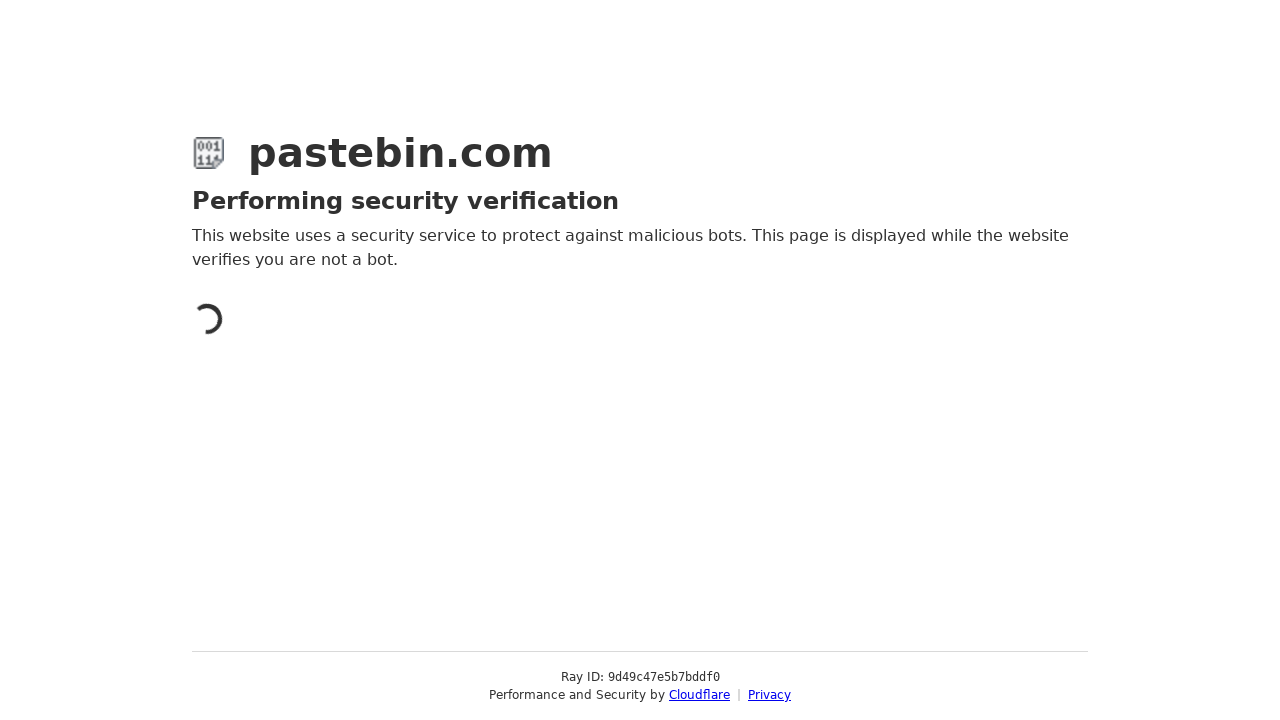

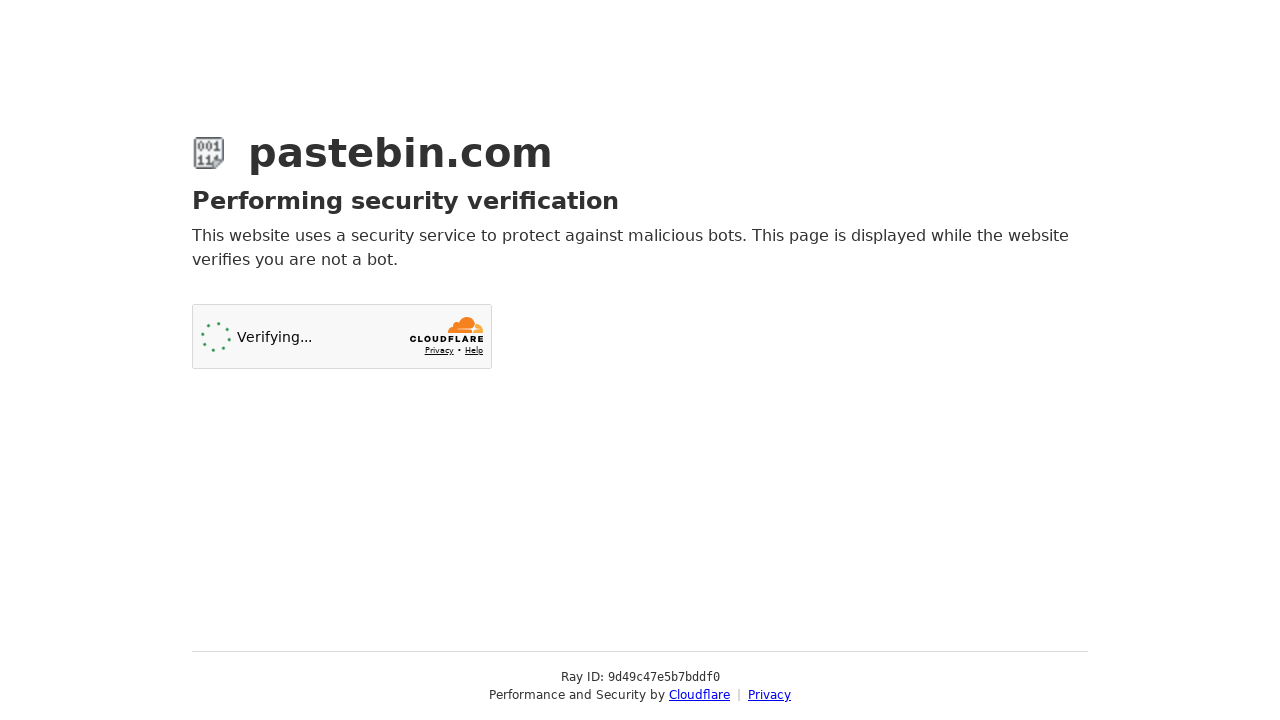